Navigates to a football statistics website and clicks the "All matches" button to display match data

Starting URL: https://www.adamchoi.co.uk/overs/detailed

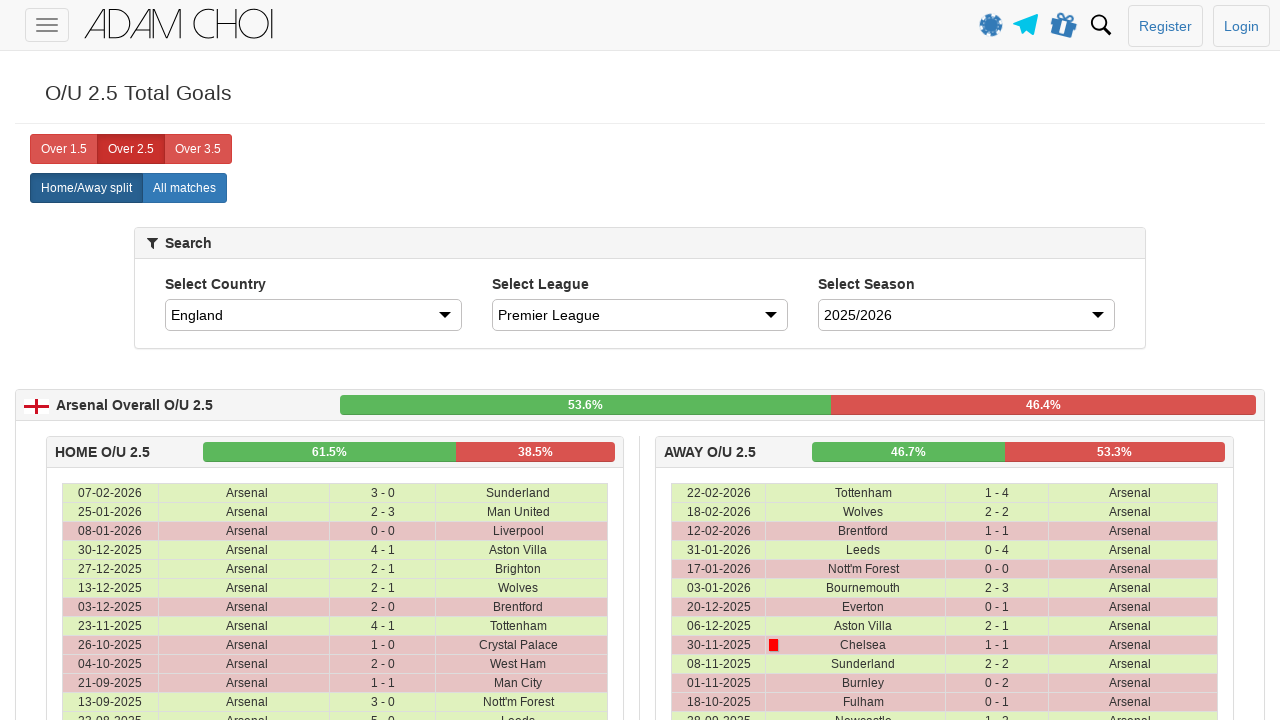

Navigated to football statistics website
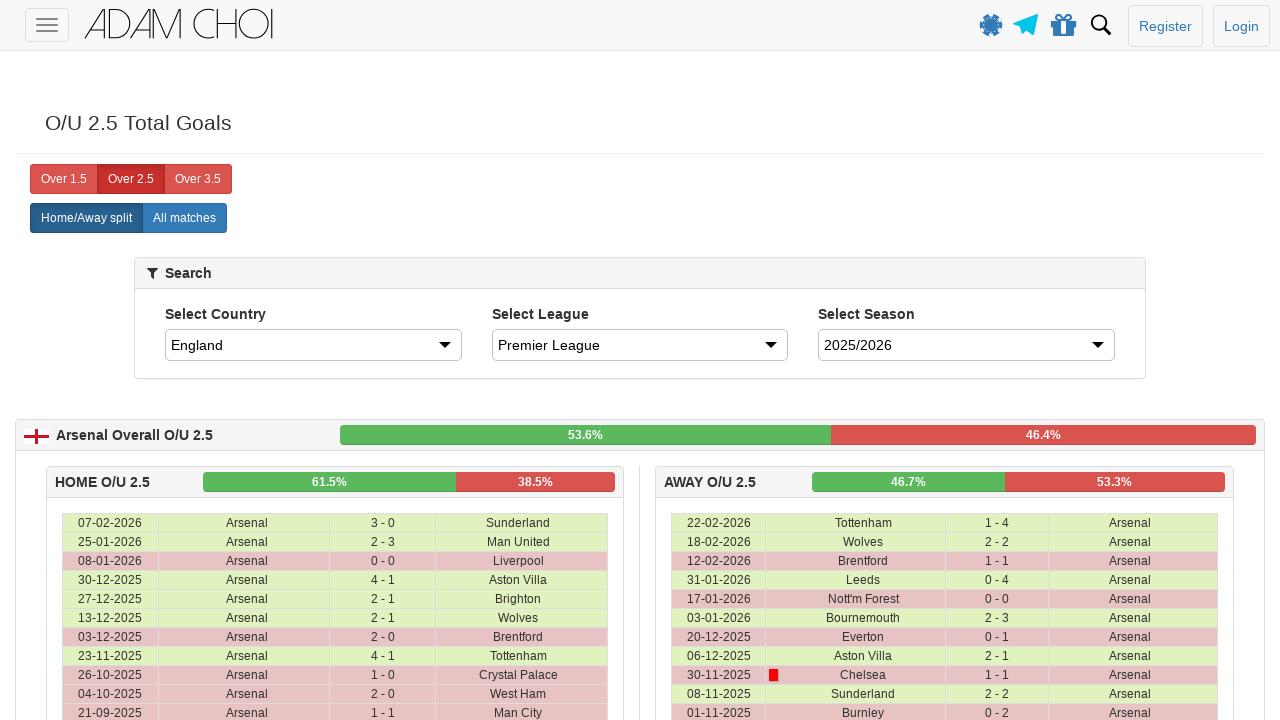

Clicked the 'All matches' button at (184, 218) on xpath=//label[@analytics-event="All matches"]
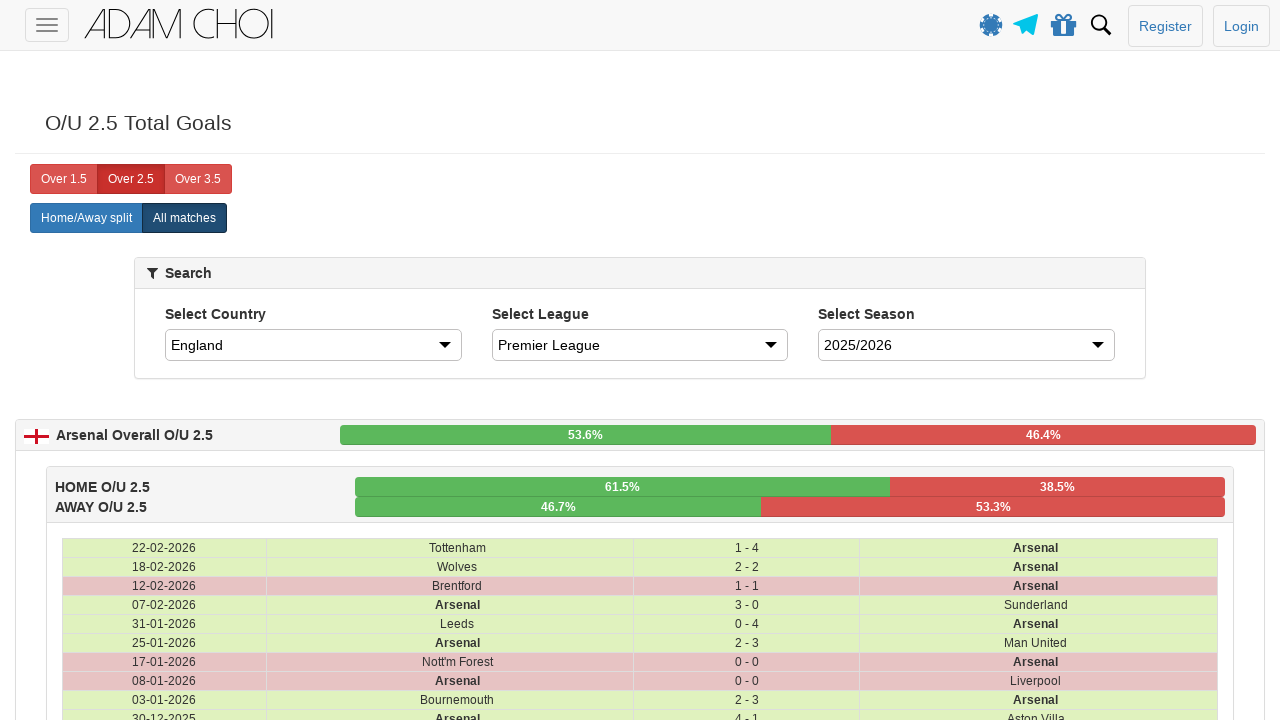

Match data table rows loaded
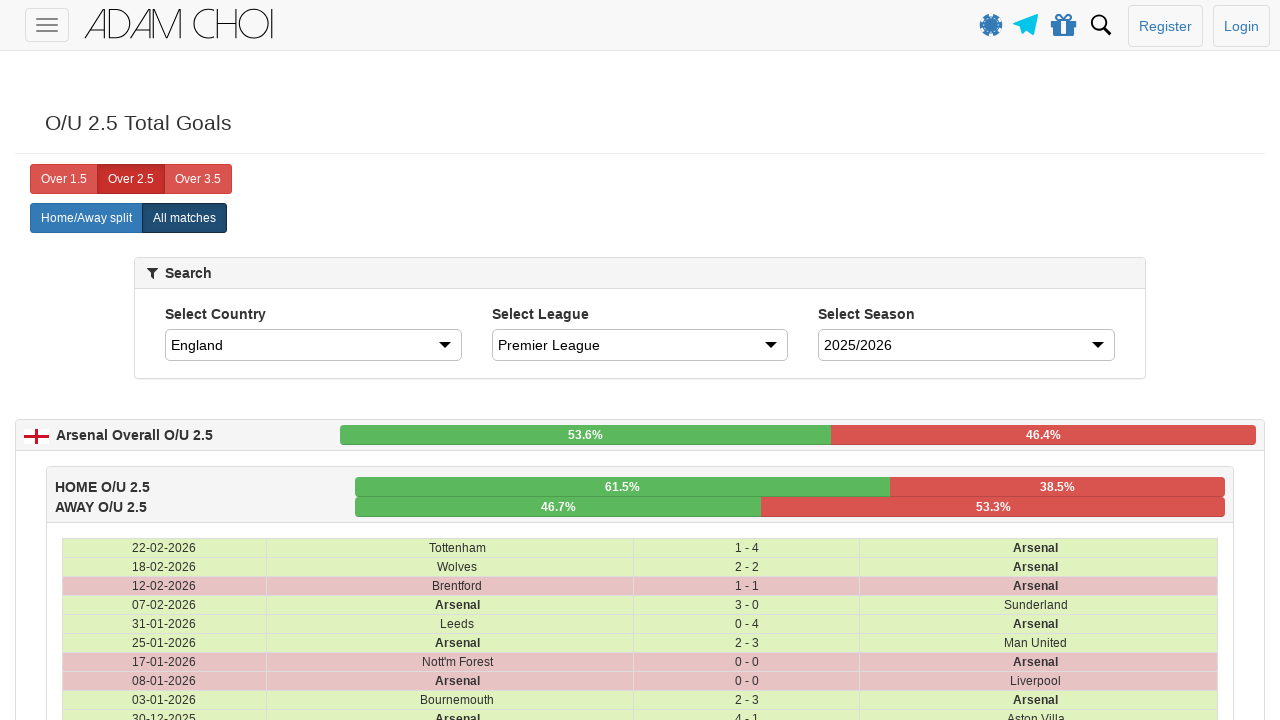

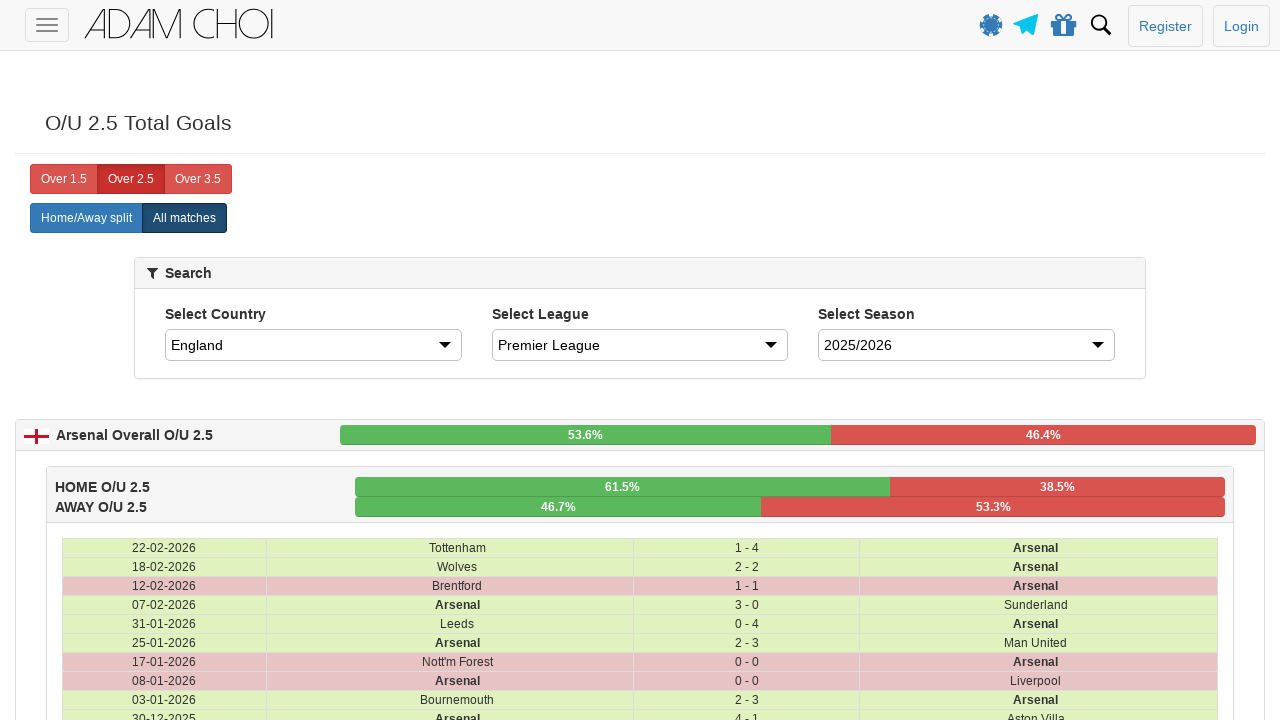